Tests prompt alert functionality by clicking a button to trigger a prompt alert, entering text into it, and accepting the alert

Starting URL: https://www.leafground.com/alert.xhtml

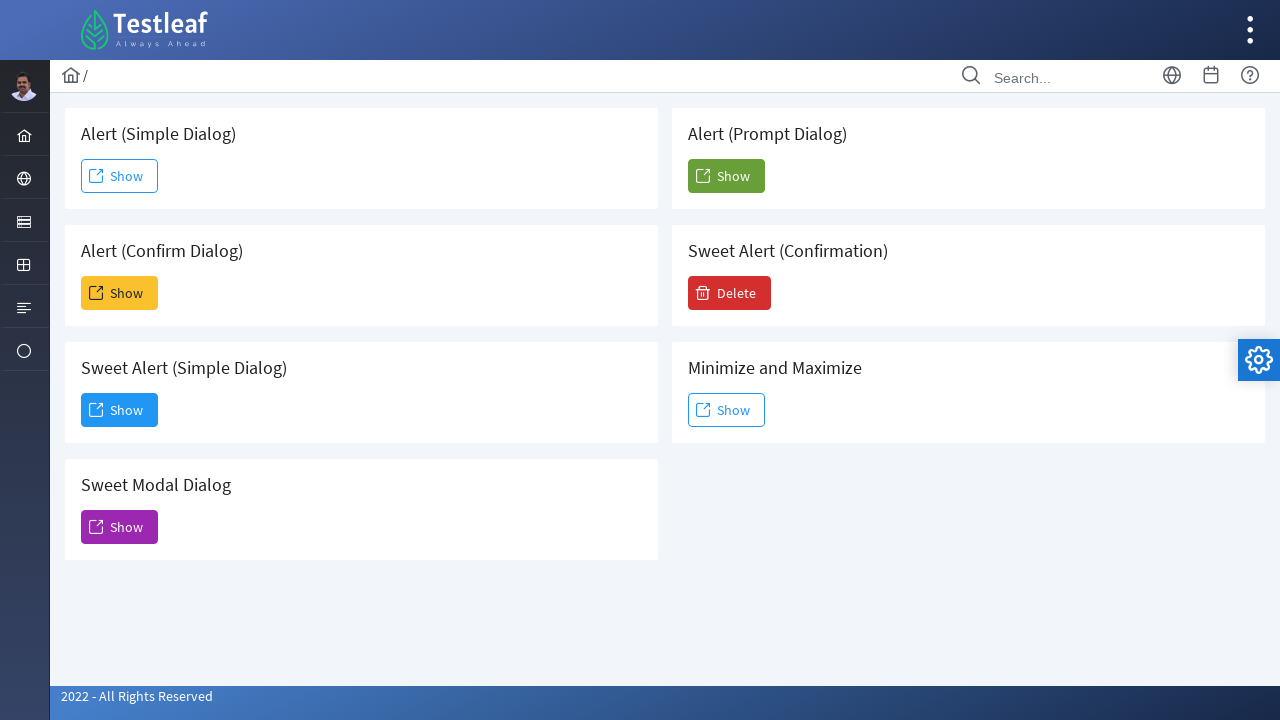

Clicked Show button to trigger prompt alert at (703, 176) on xpath=//h5[contains(text(),'Prompt')]/following::span
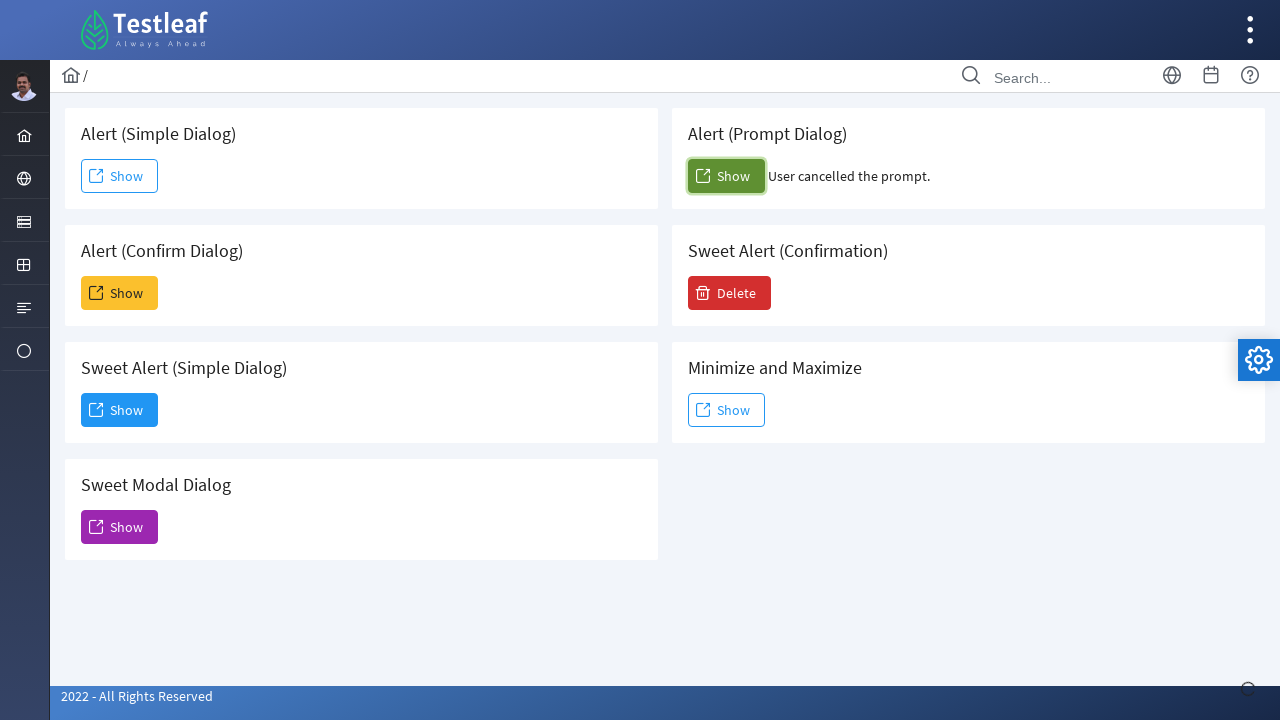

Set up dialog handler to accept prompt with text 'Subraja'
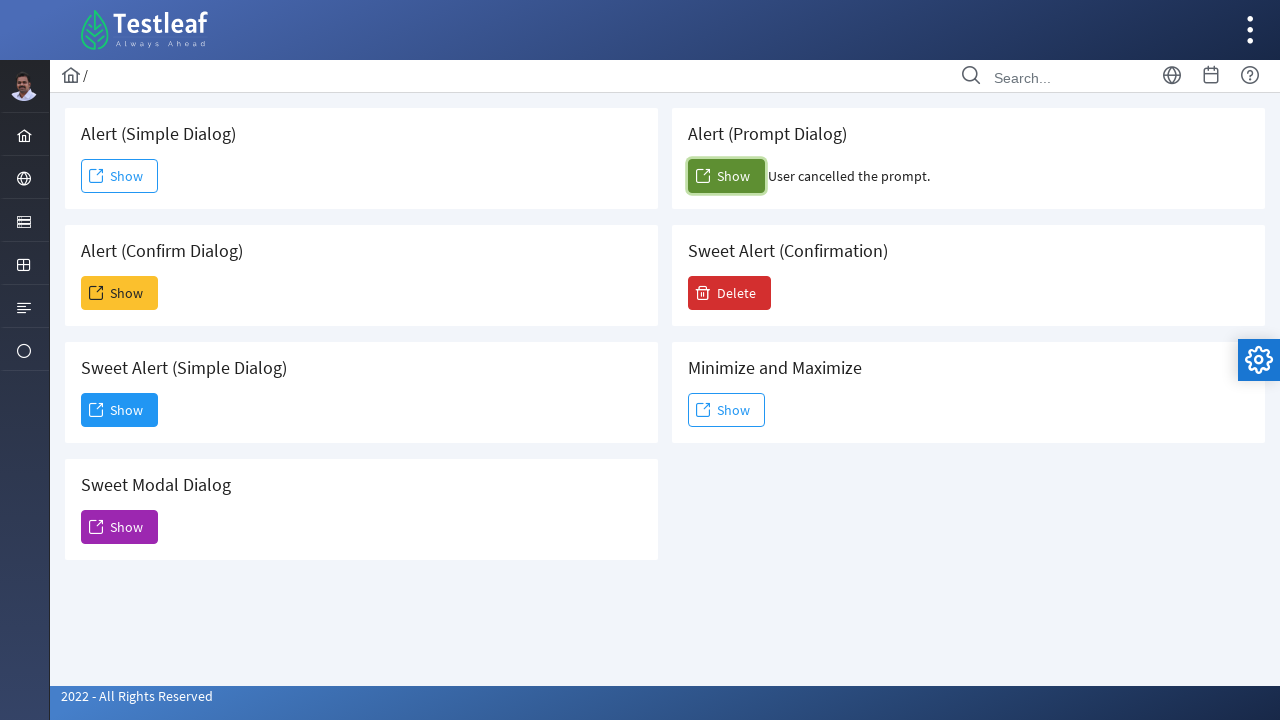

Clicked Show button again to trigger prompt dialog at (703, 176) on xpath=//h5[contains(text(),'Prompt')]/following::span
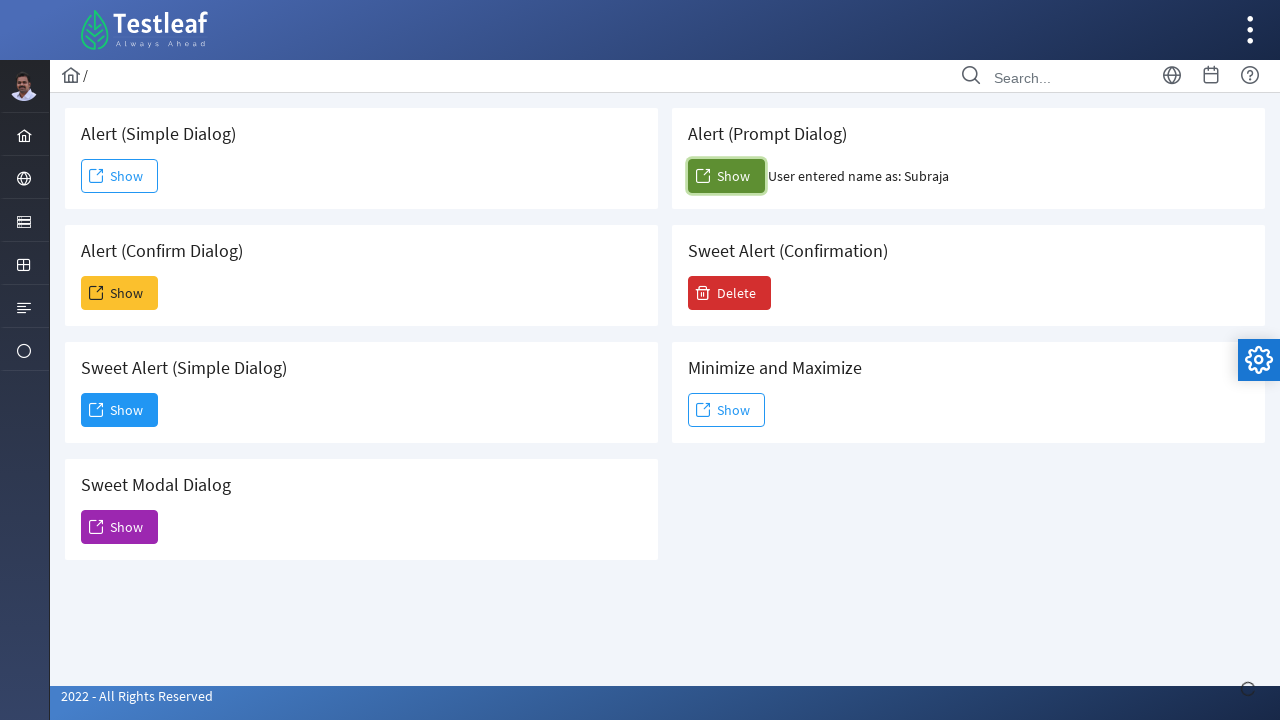

Waited for confirm_result element to appear
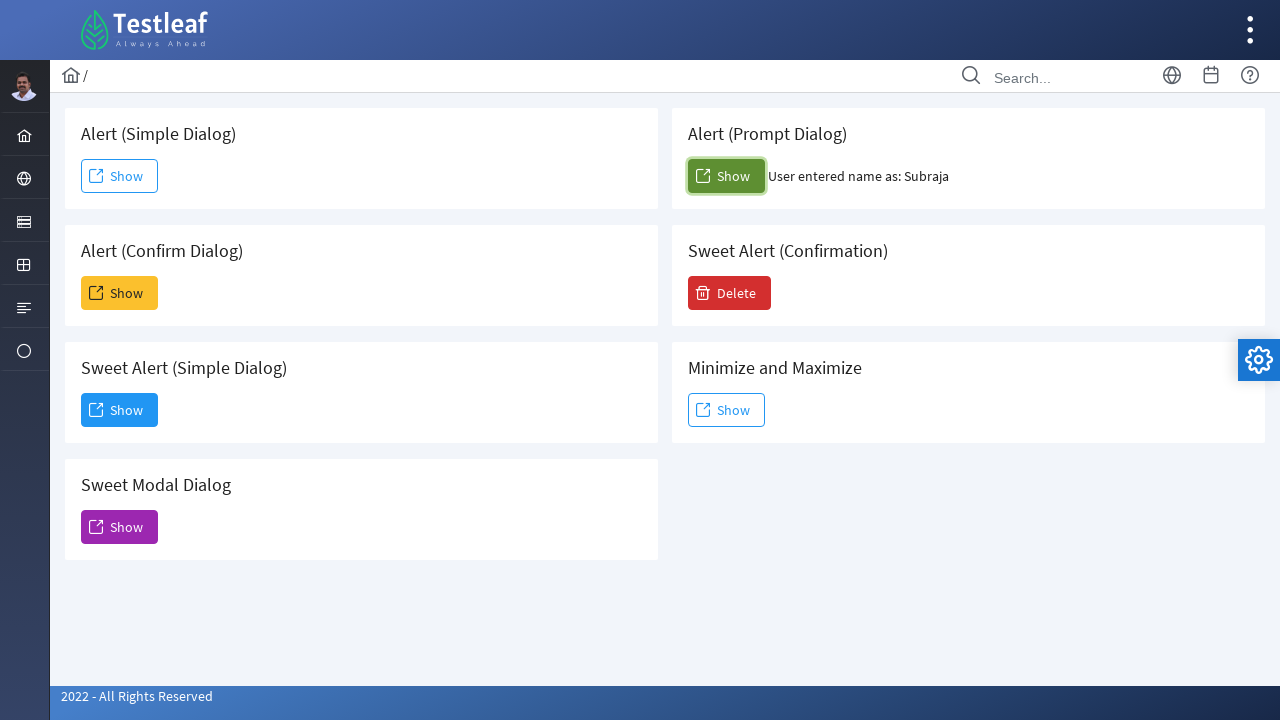

Retrieved result text: User entered name as: Subraja
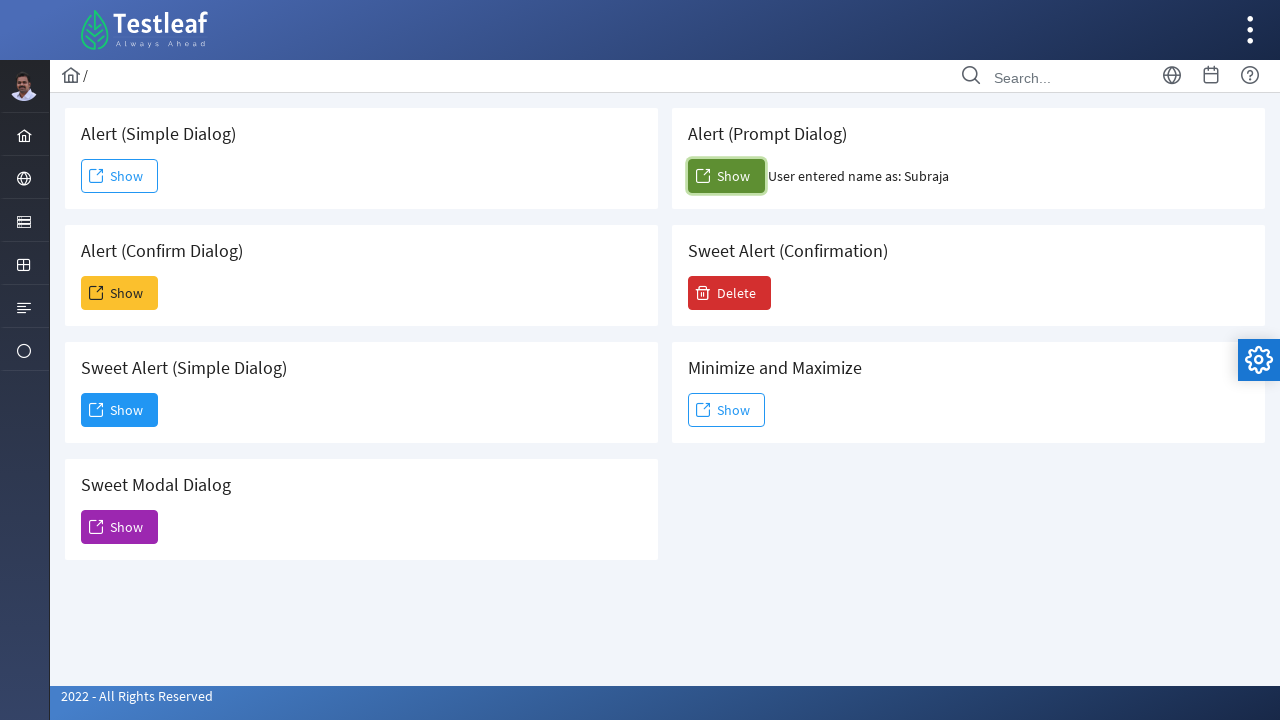

Printed result: User entered name as: Subraja
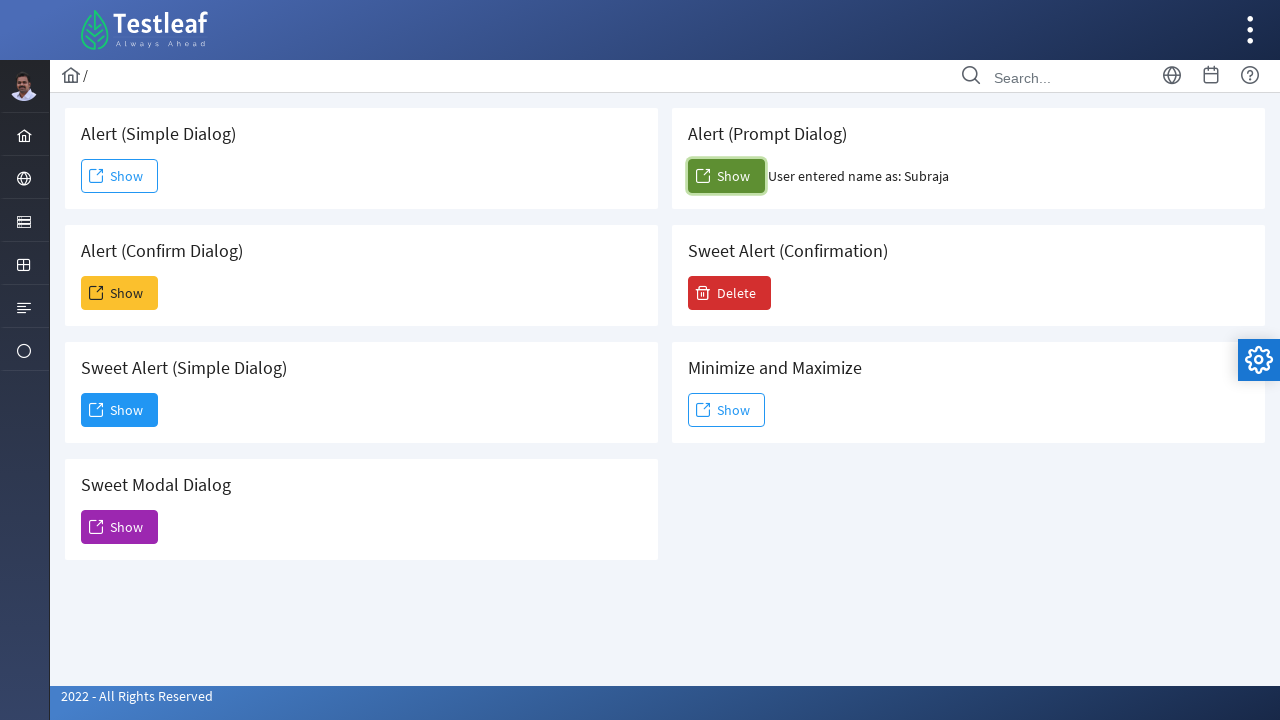

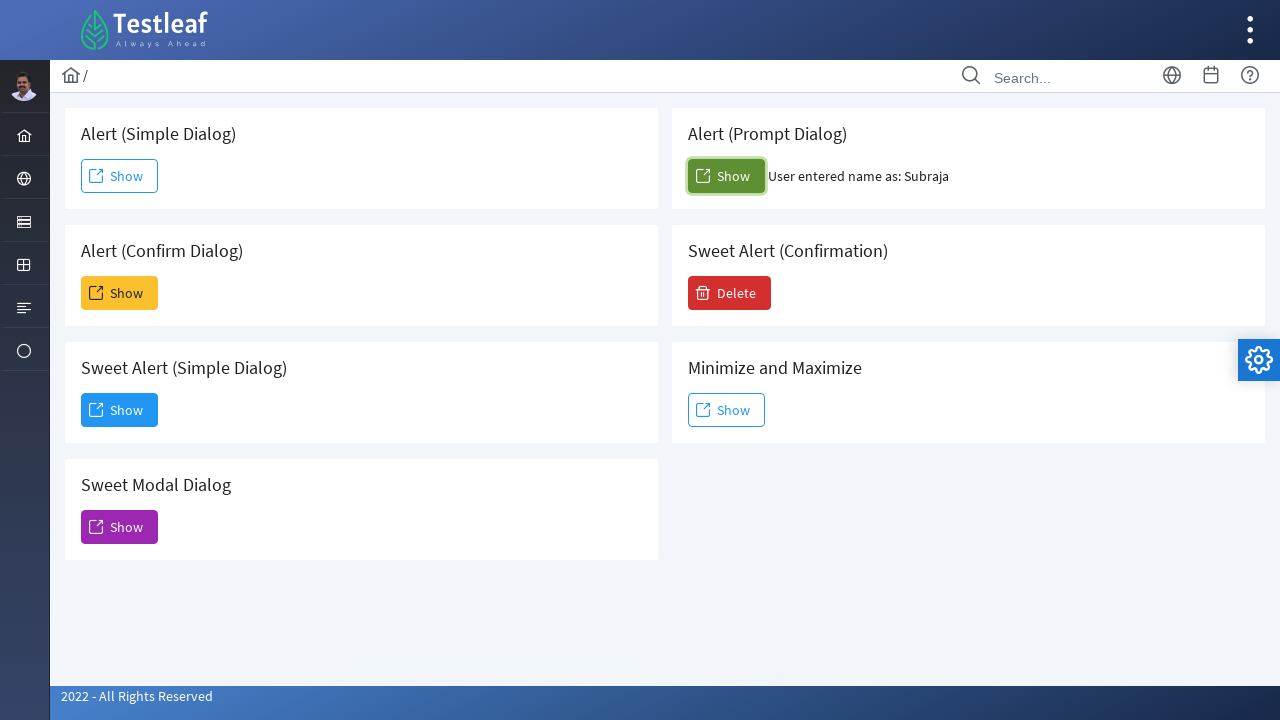